Tests adding specific grocery items (Cucumber, Brocolli, Beetroot, Tomato) to cart on an e-commerce practice site by searching through product listings and clicking add to cart buttons

Starting URL: https://rahulshettyacademy.com/seleniumPractise/

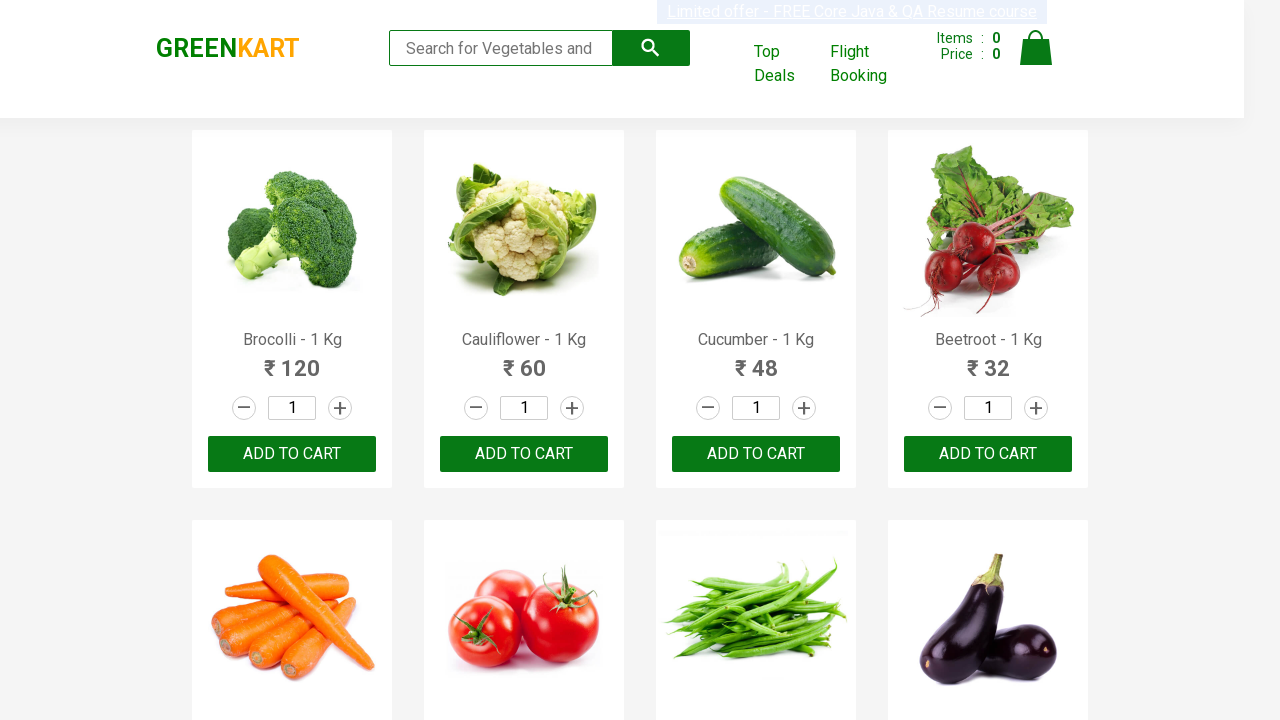

Waited for product list to load (h4.product-name selector)
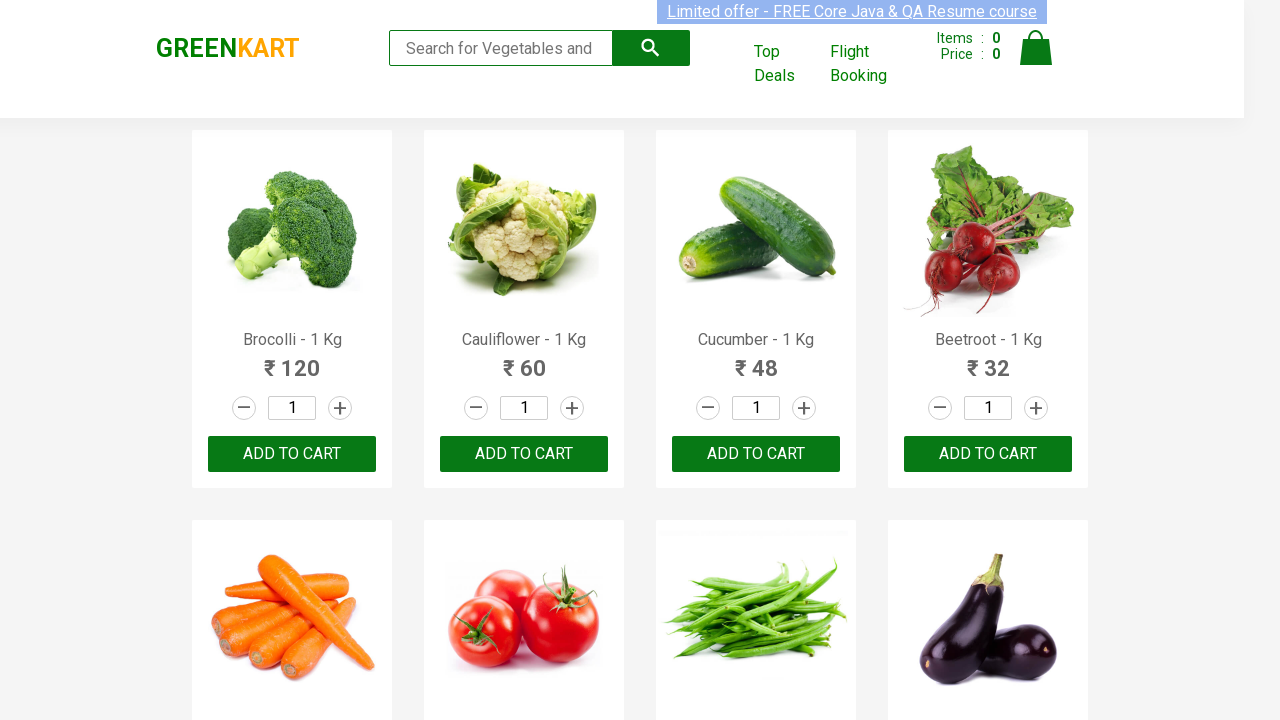

Defined list of items to add to cart: Cucumber, Brocolli, Beetroot, Tomato
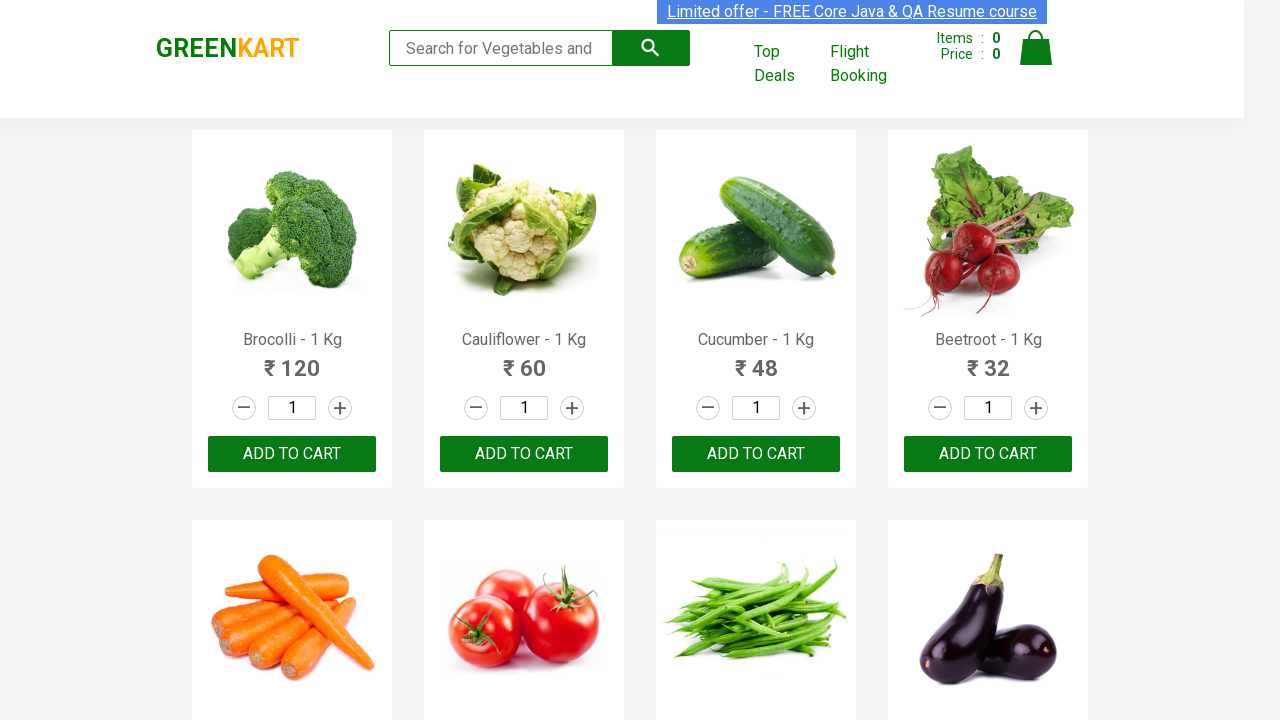

Retrieved all product name elements from the page
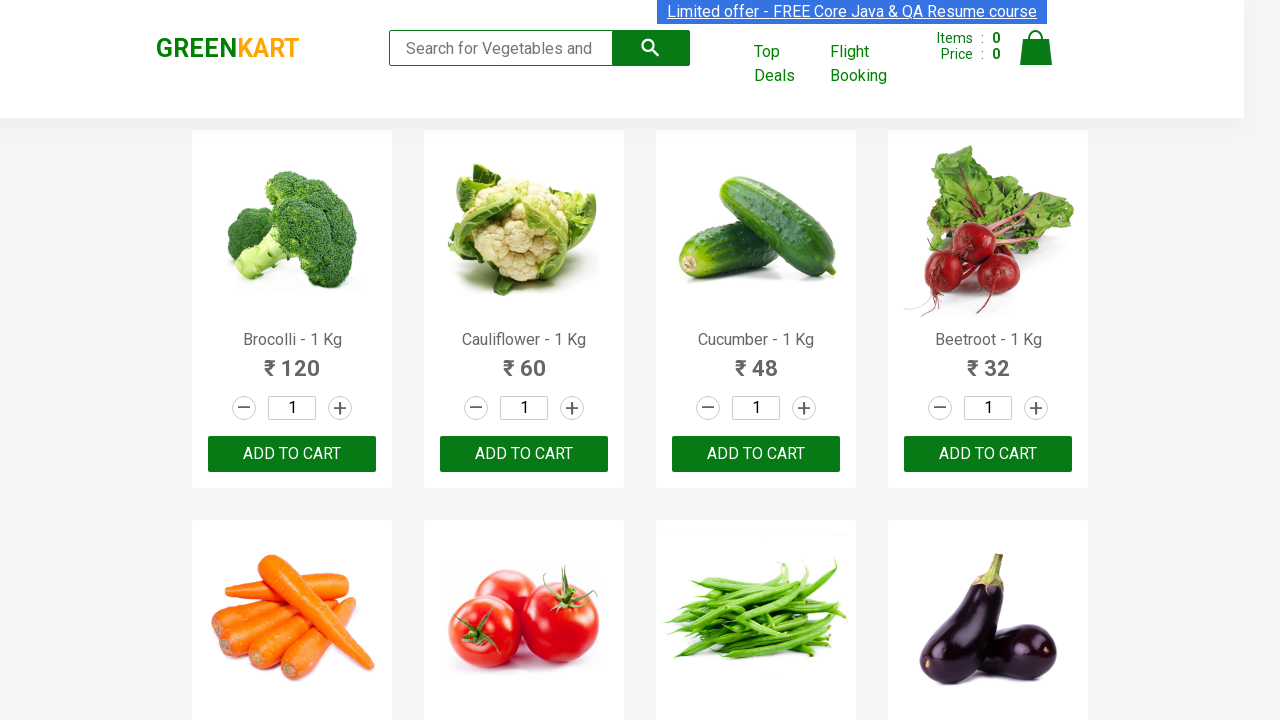

Retrieved all add to cart buttons from the page
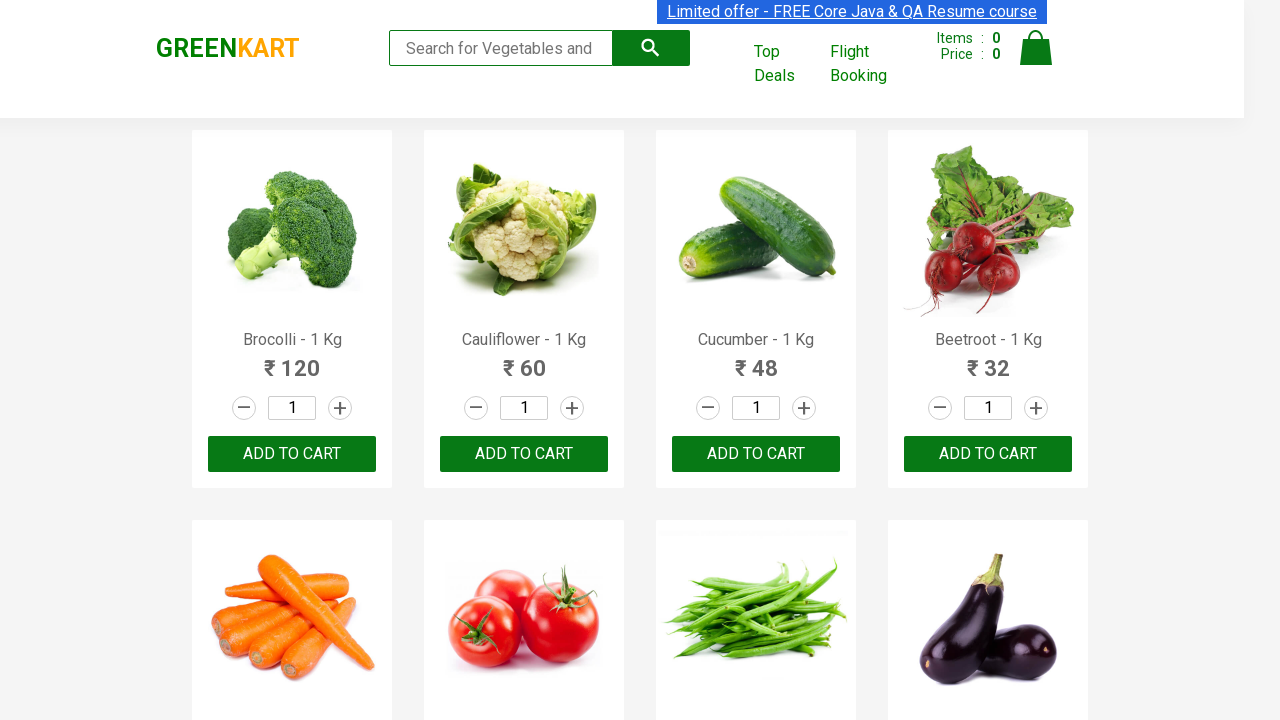

Retrieved product name text from product 0
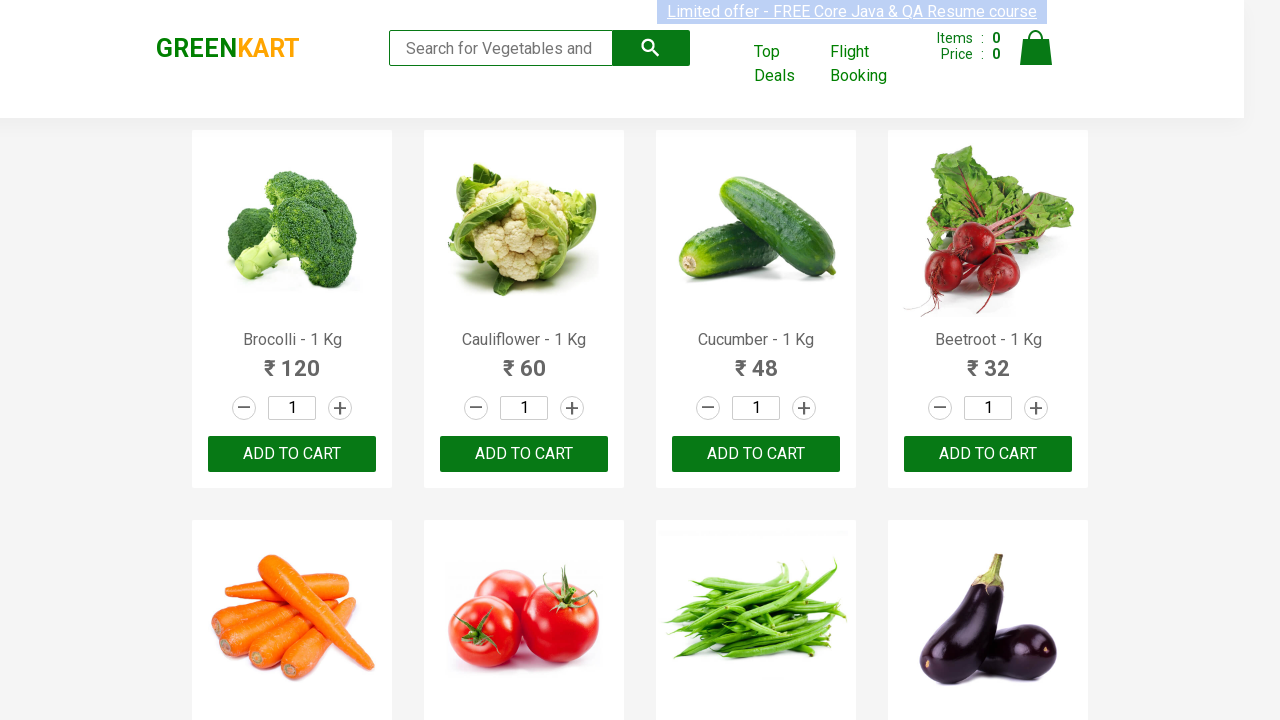

Extracted formatted product name: Brocolli
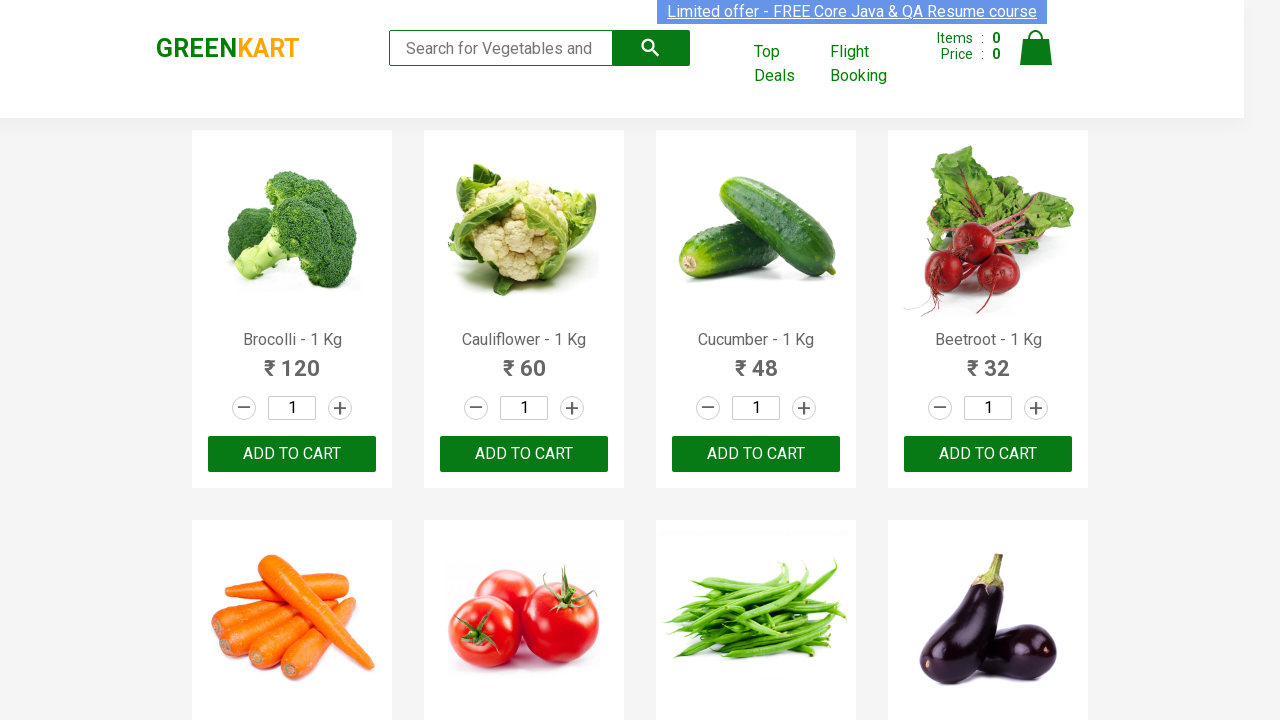

Clicked add to cart button for Brocolli at (292, 454) on xpath=//div[@class='product-action']/button >> nth=0
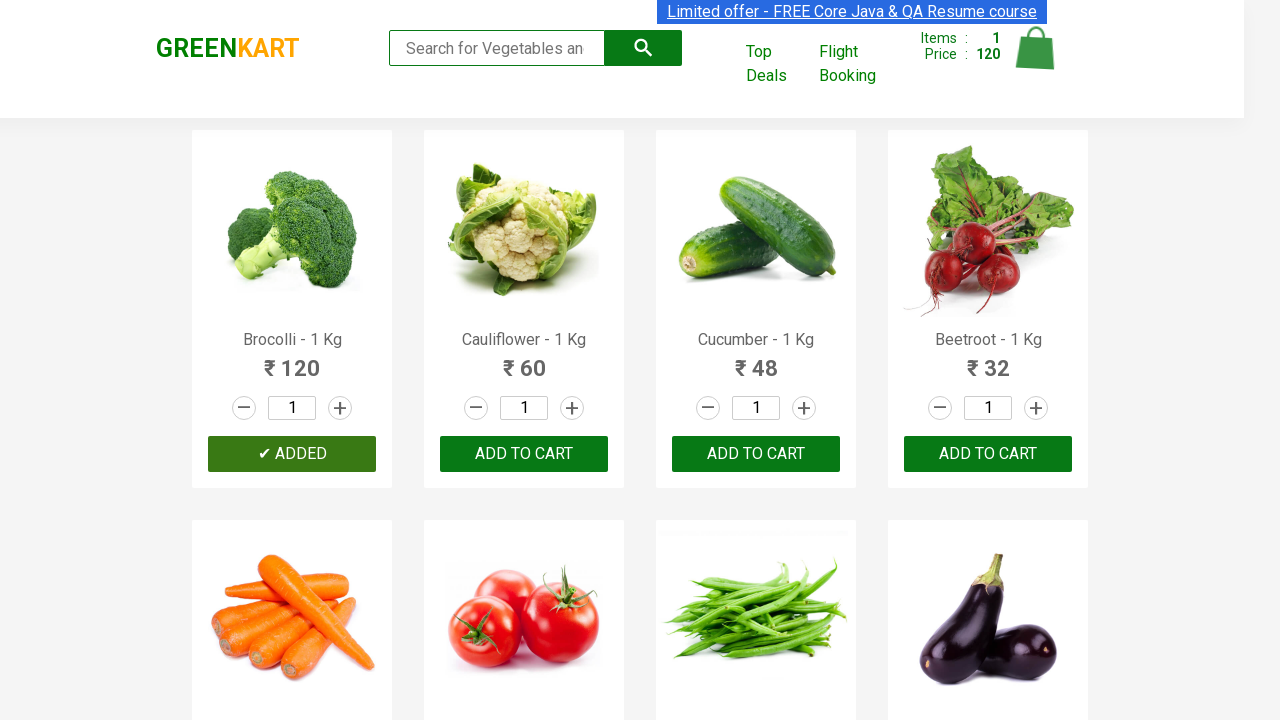

Item count increased to 1 of 4
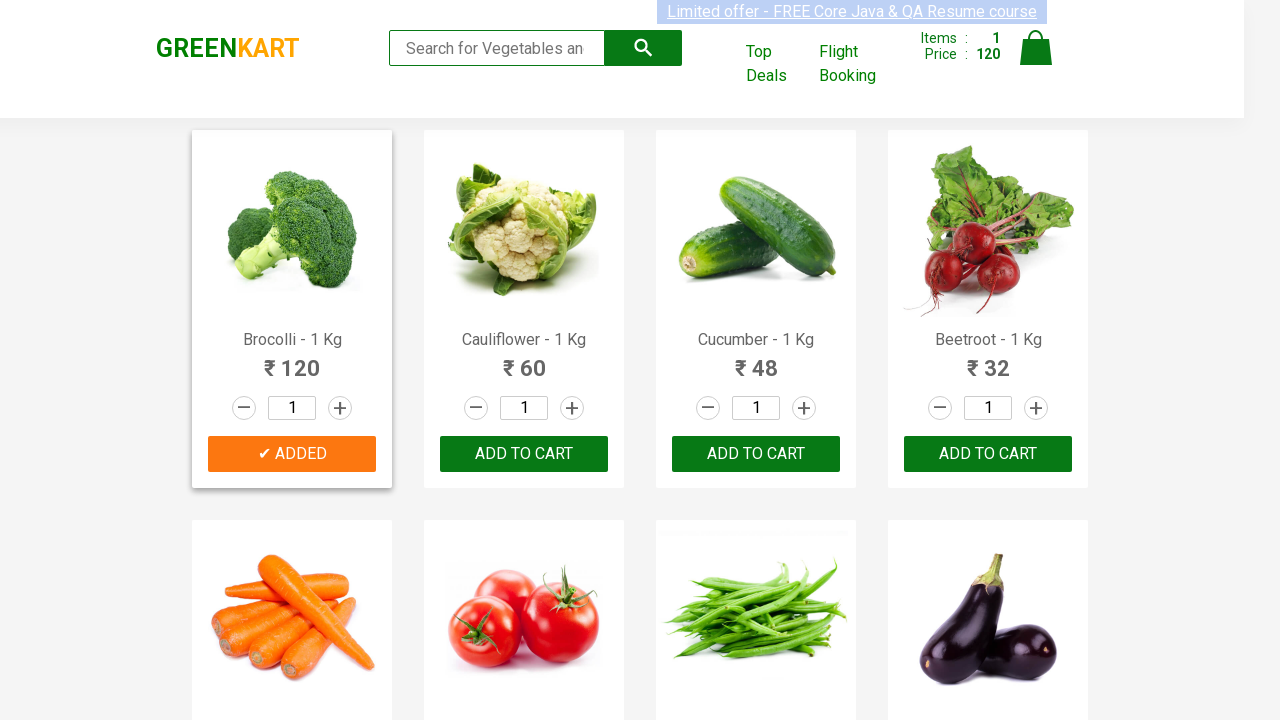

Retrieved product name text from product 1
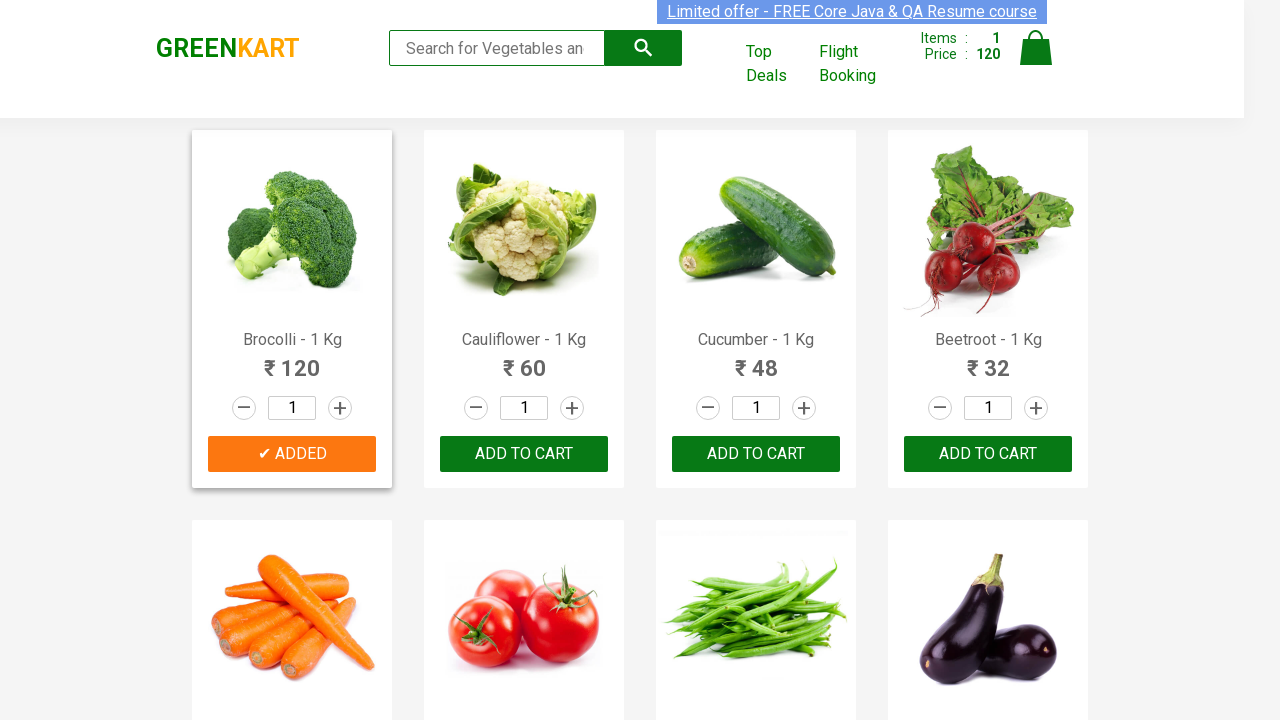

Extracted formatted product name: Cauliflower
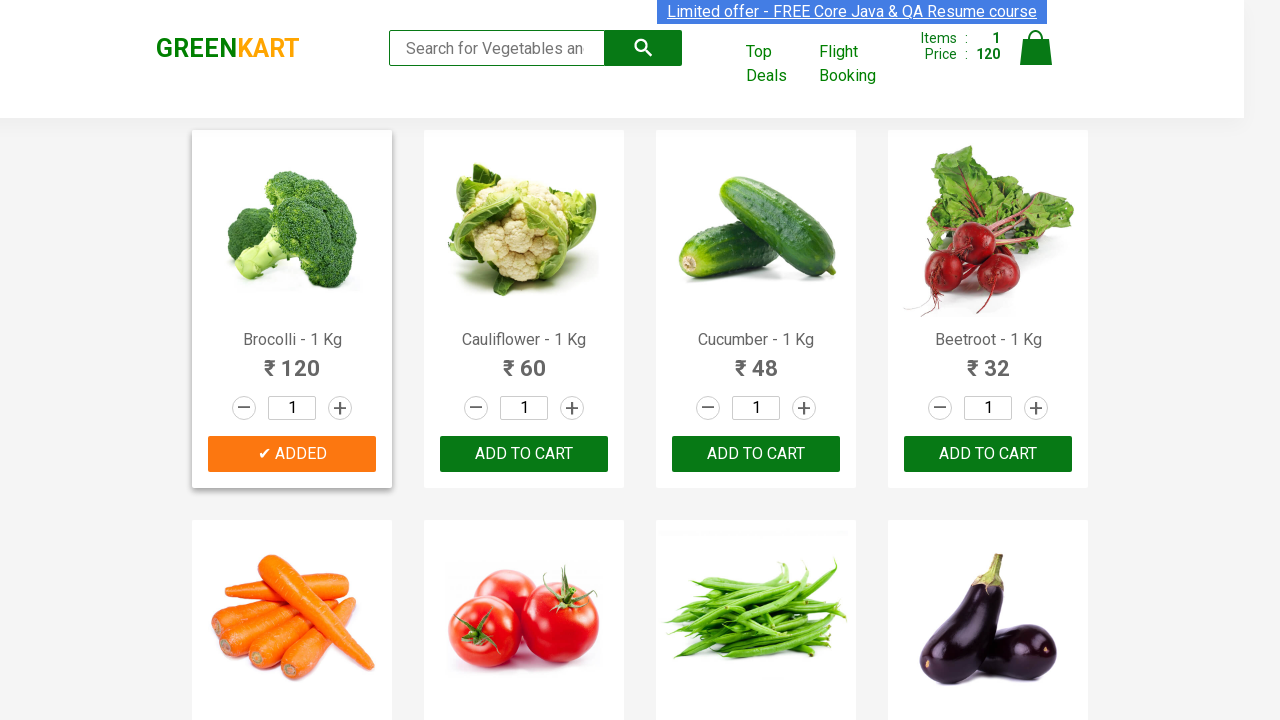

Retrieved product name text from product 2
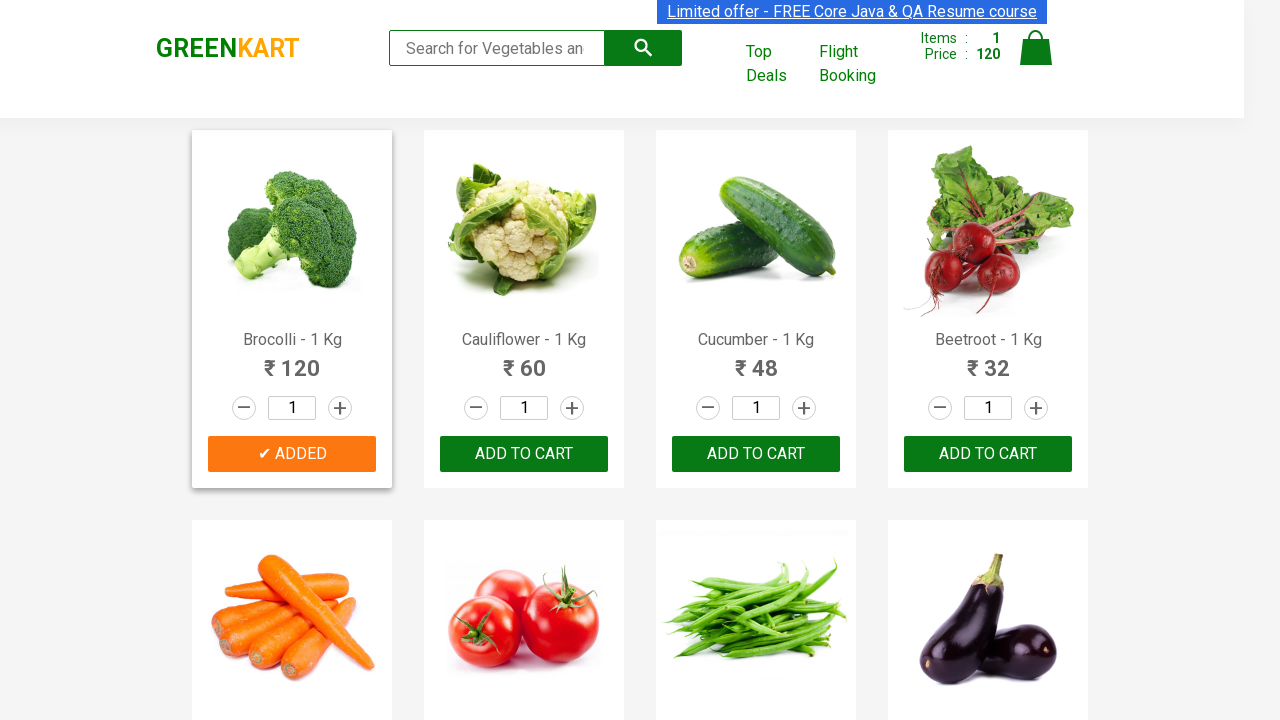

Extracted formatted product name: Cucumber
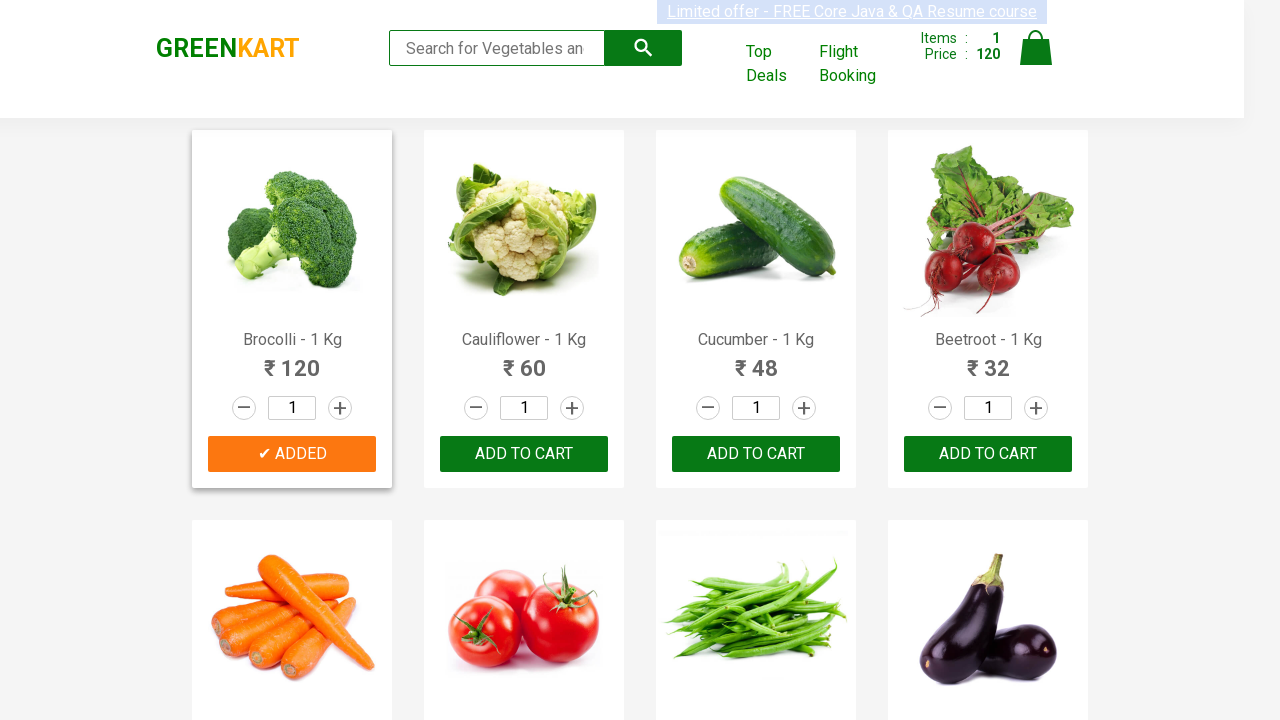

Clicked add to cart button for Cucumber at (756, 454) on xpath=//div[@class='product-action']/button >> nth=2
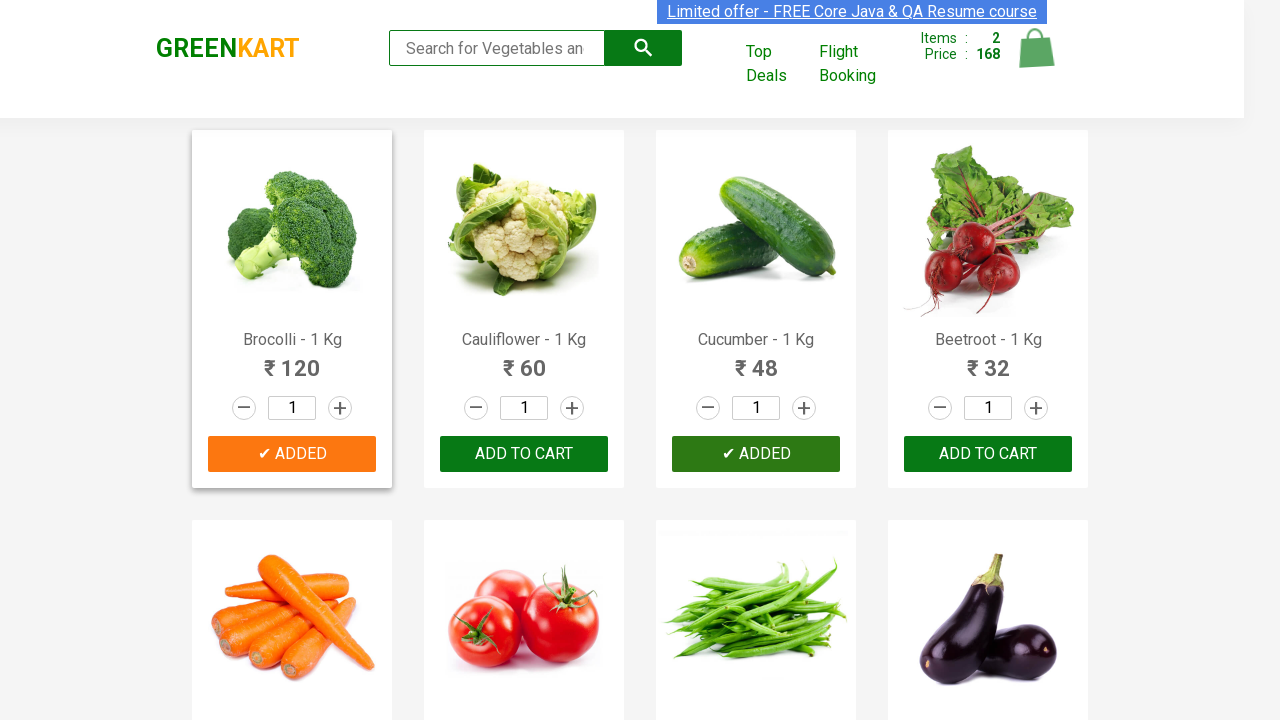

Item count increased to 2 of 4
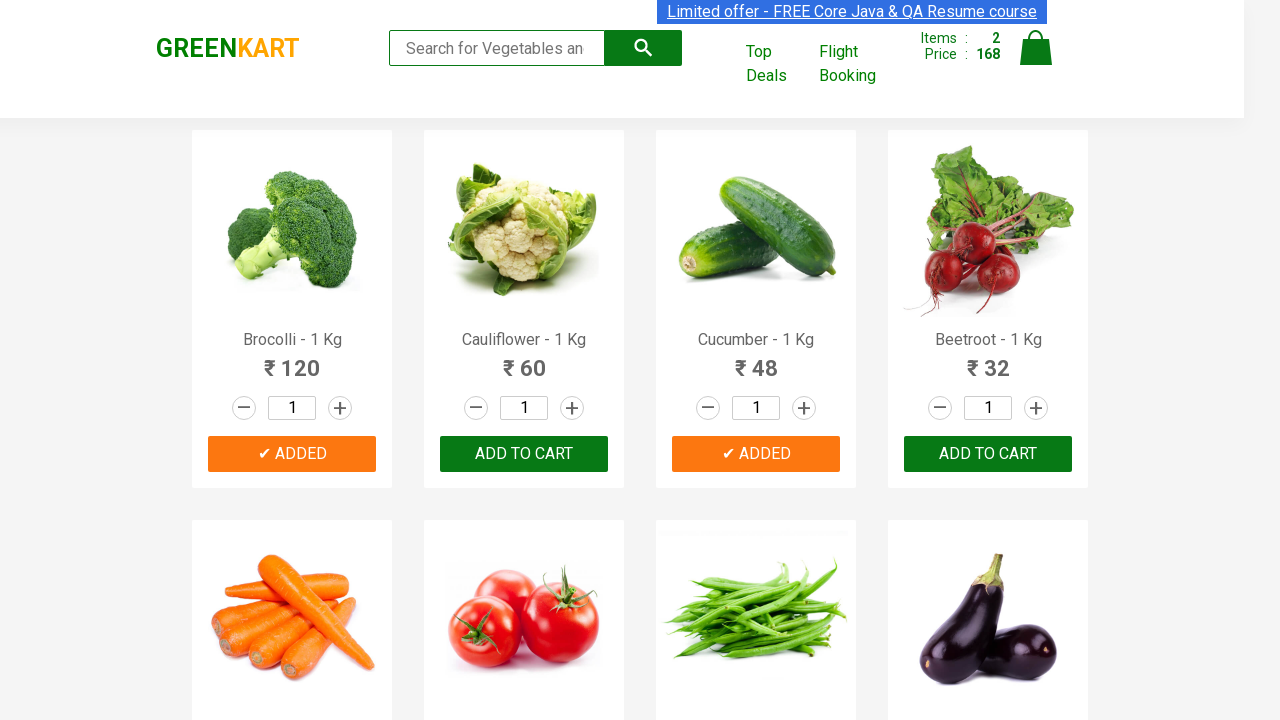

Retrieved product name text from product 3
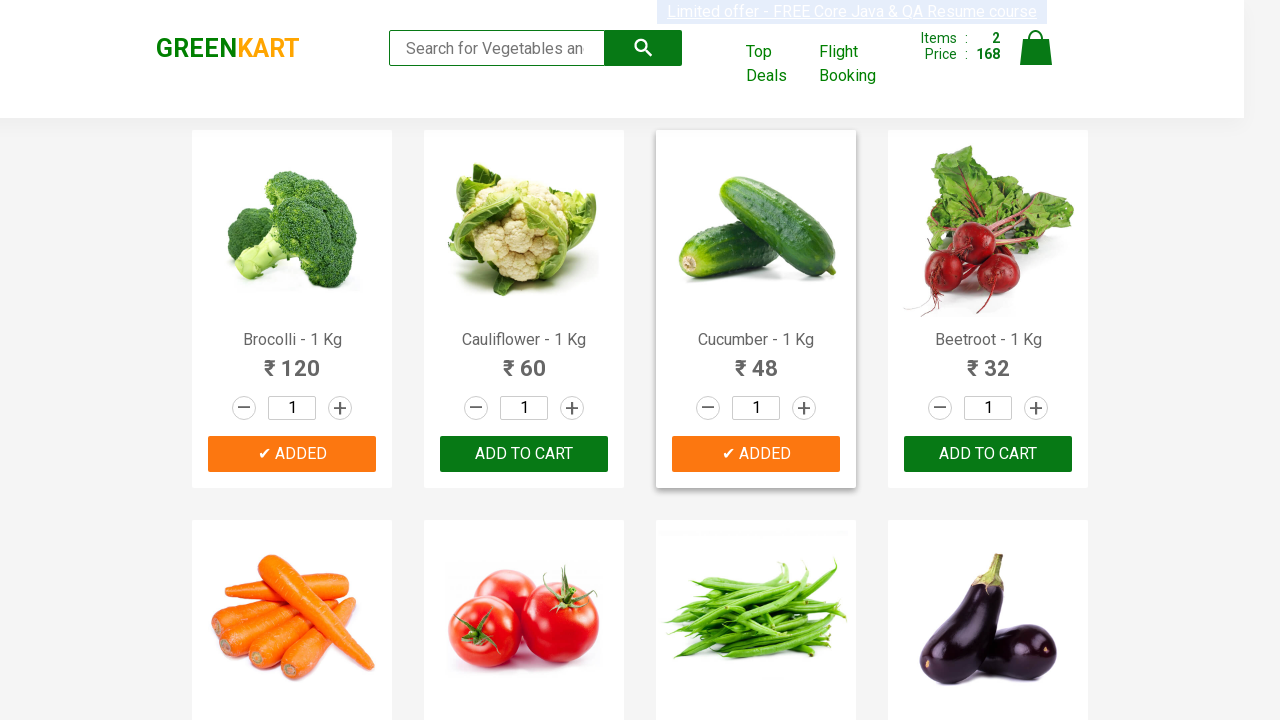

Extracted formatted product name: Beetroot
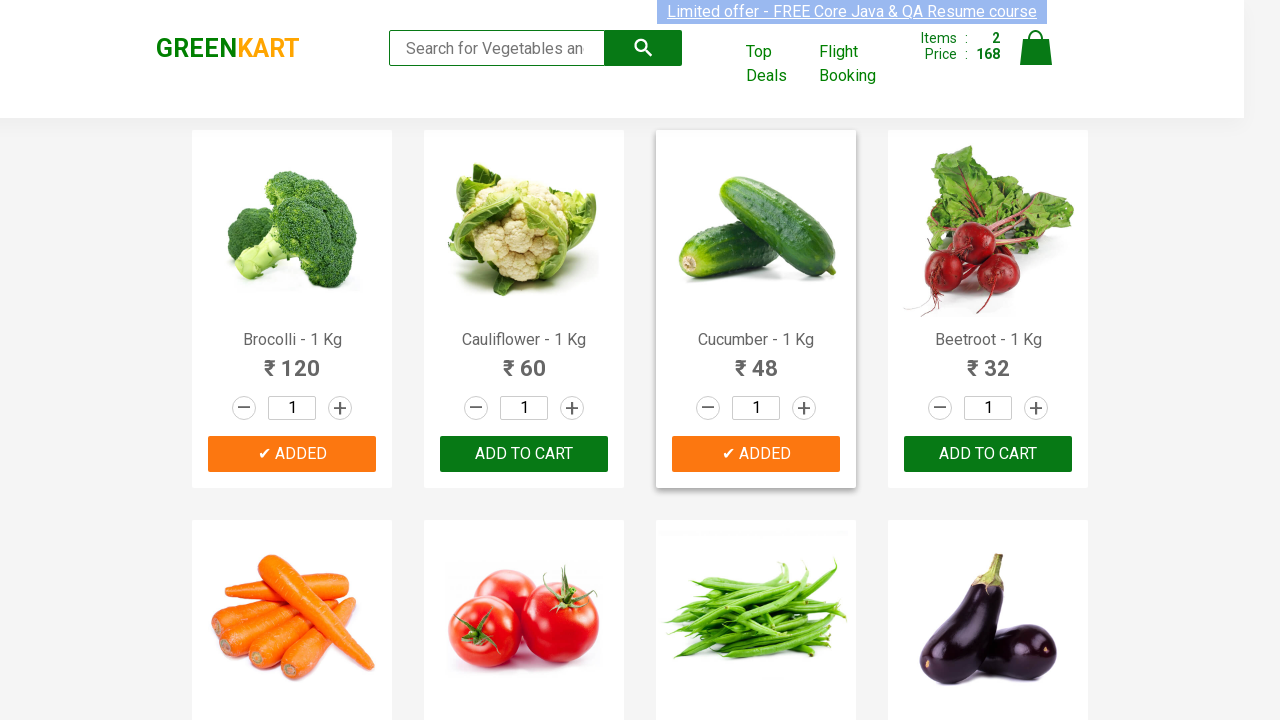

Clicked add to cart button for Beetroot at (988, 454) on xpath=//div[@class='product-action']/button >> nth=3
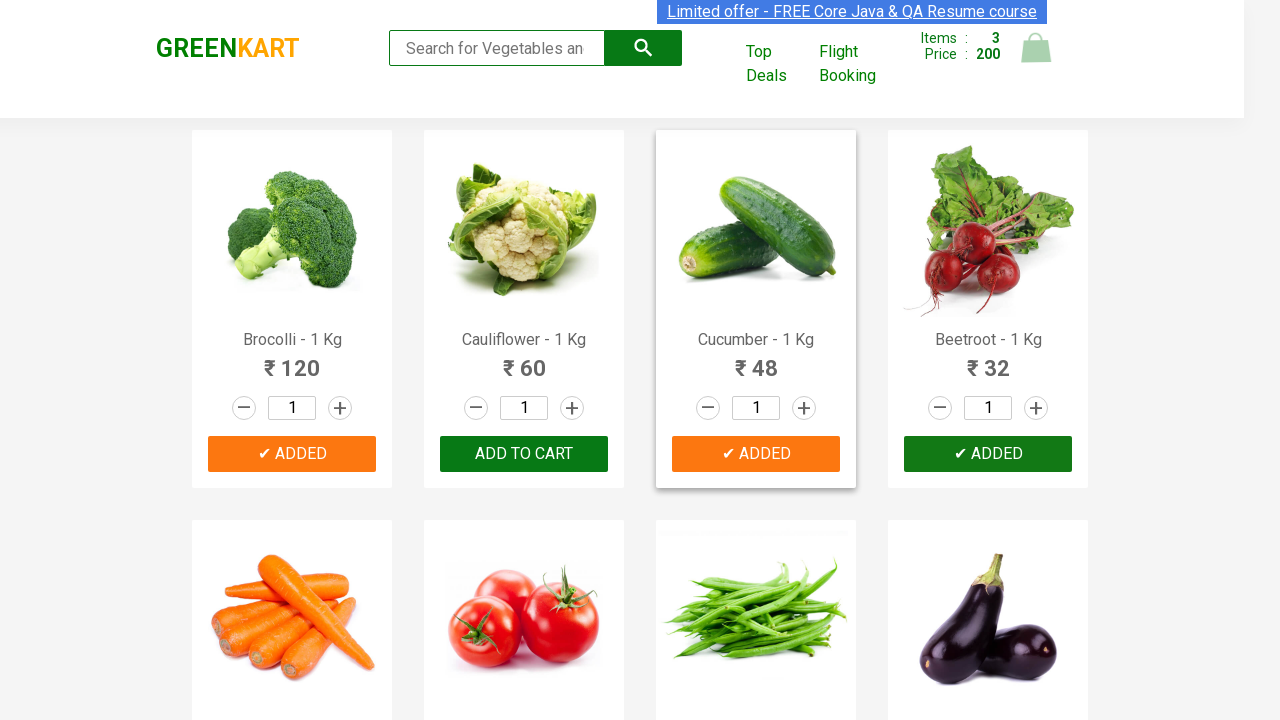

Item count increased to 3 of 4
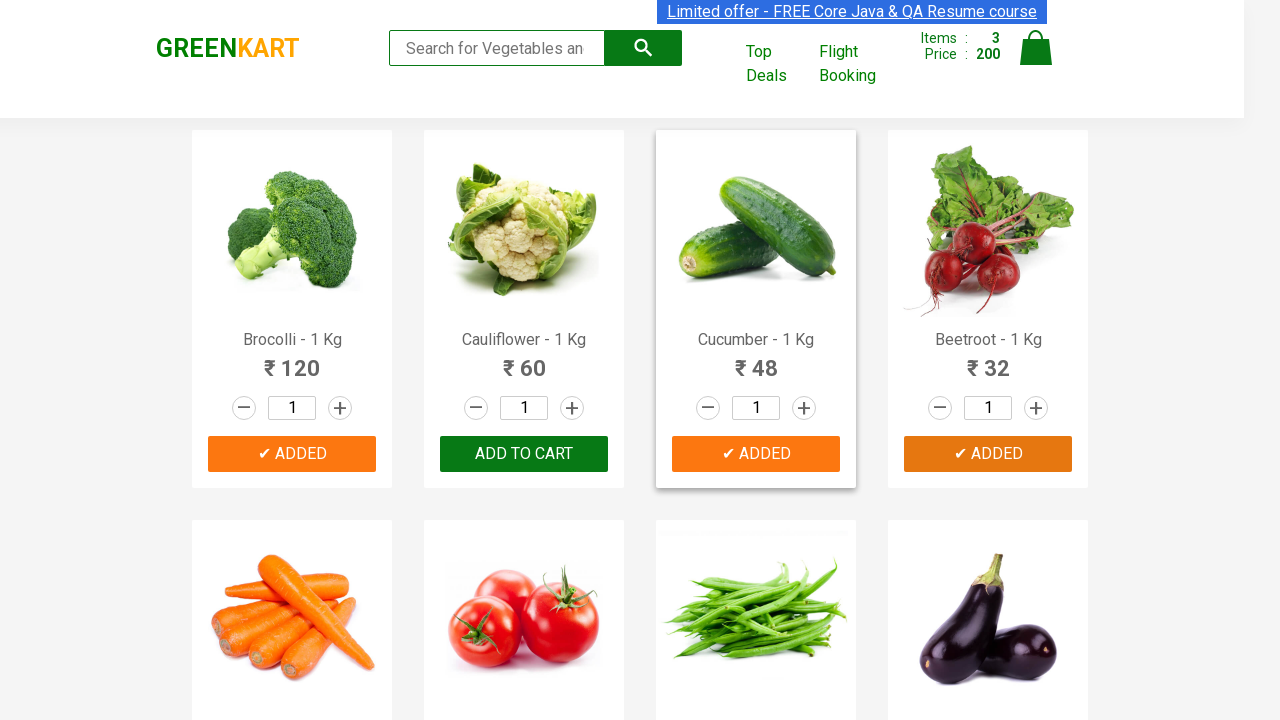

Retrieved product name text from product 4
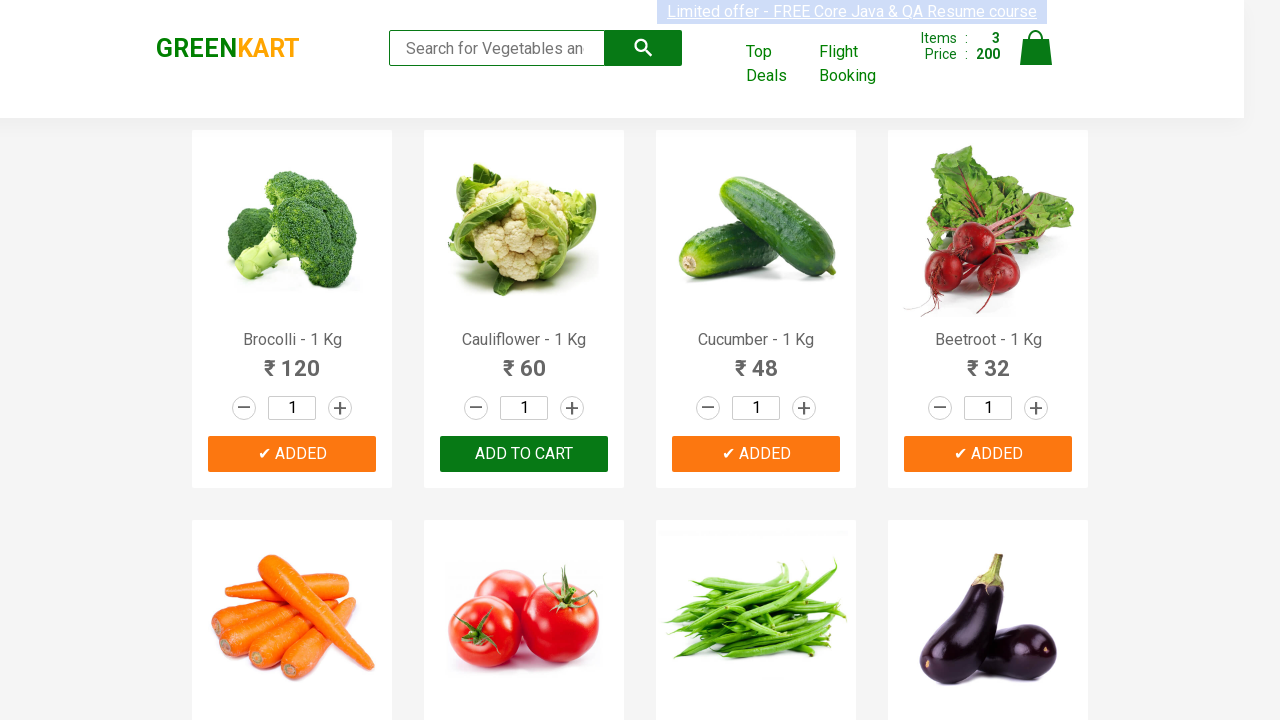

Extracted formatted product name: Carrot
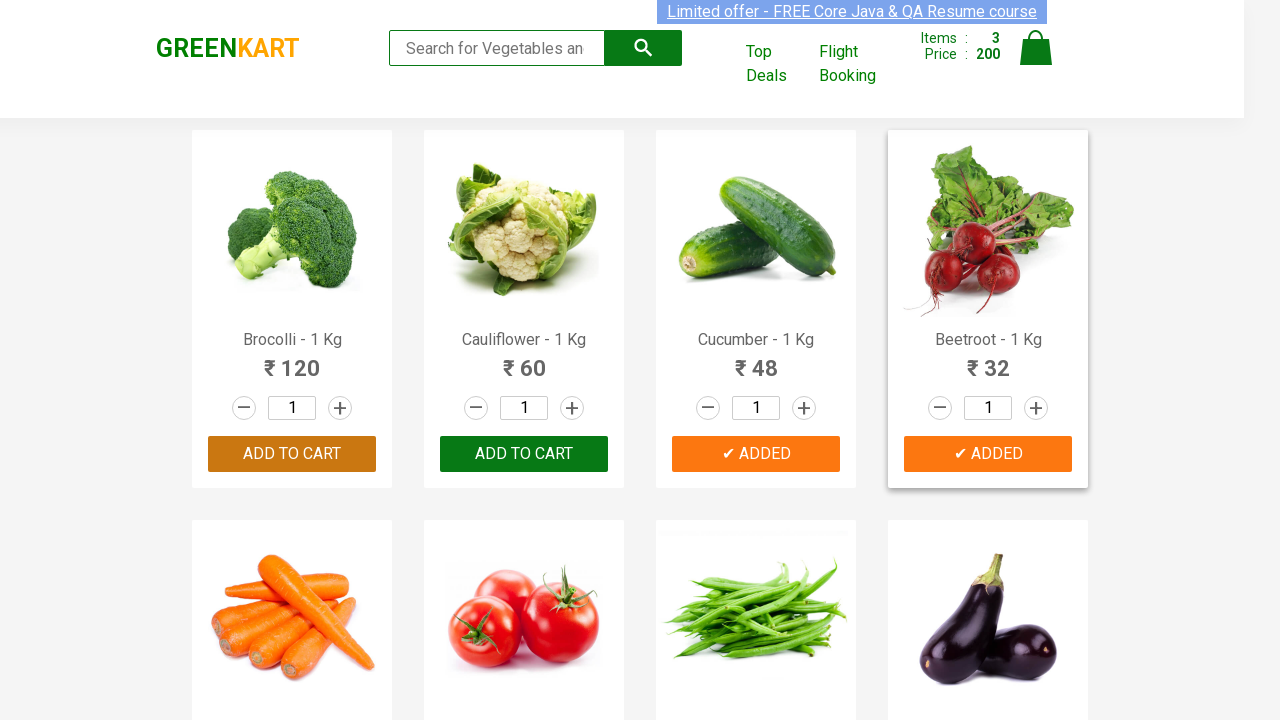

Retrieved product name text from product 5
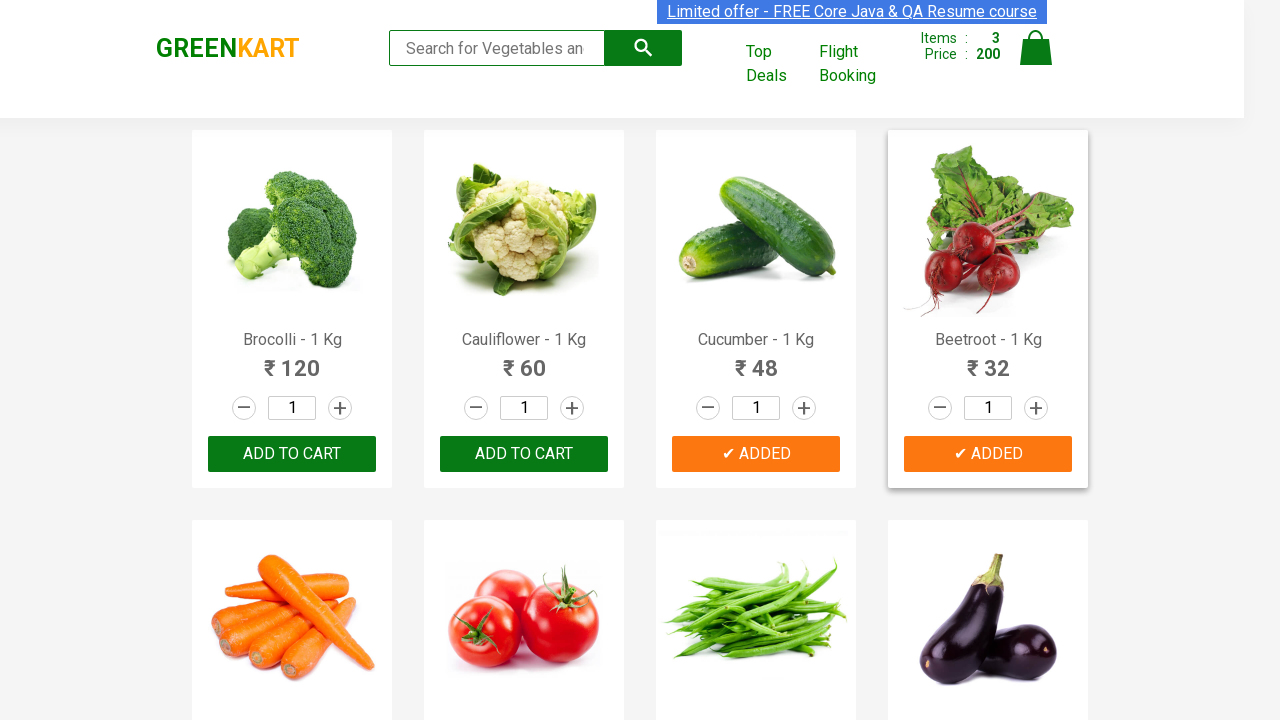

Extracted formatted product name: Tomato
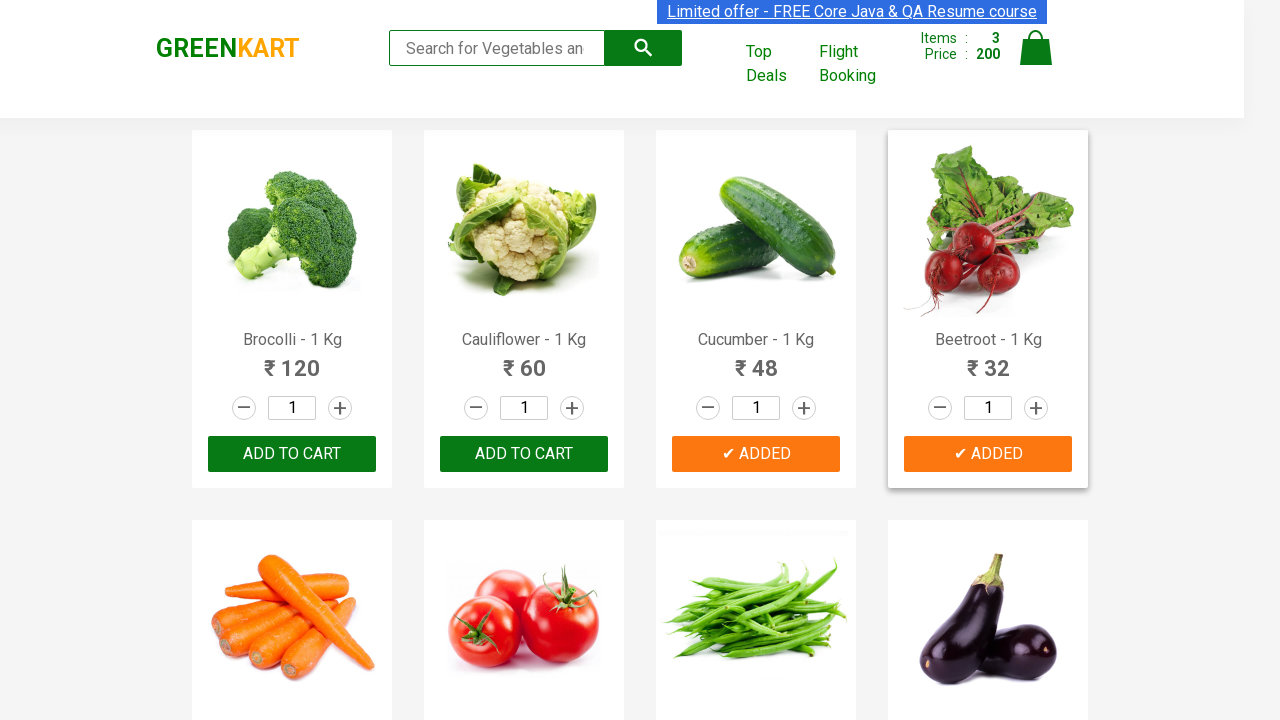

Clicked add to cart button for Tomato at (524, 360) on xpath=//div[@class='product-action']/button >> nth=5
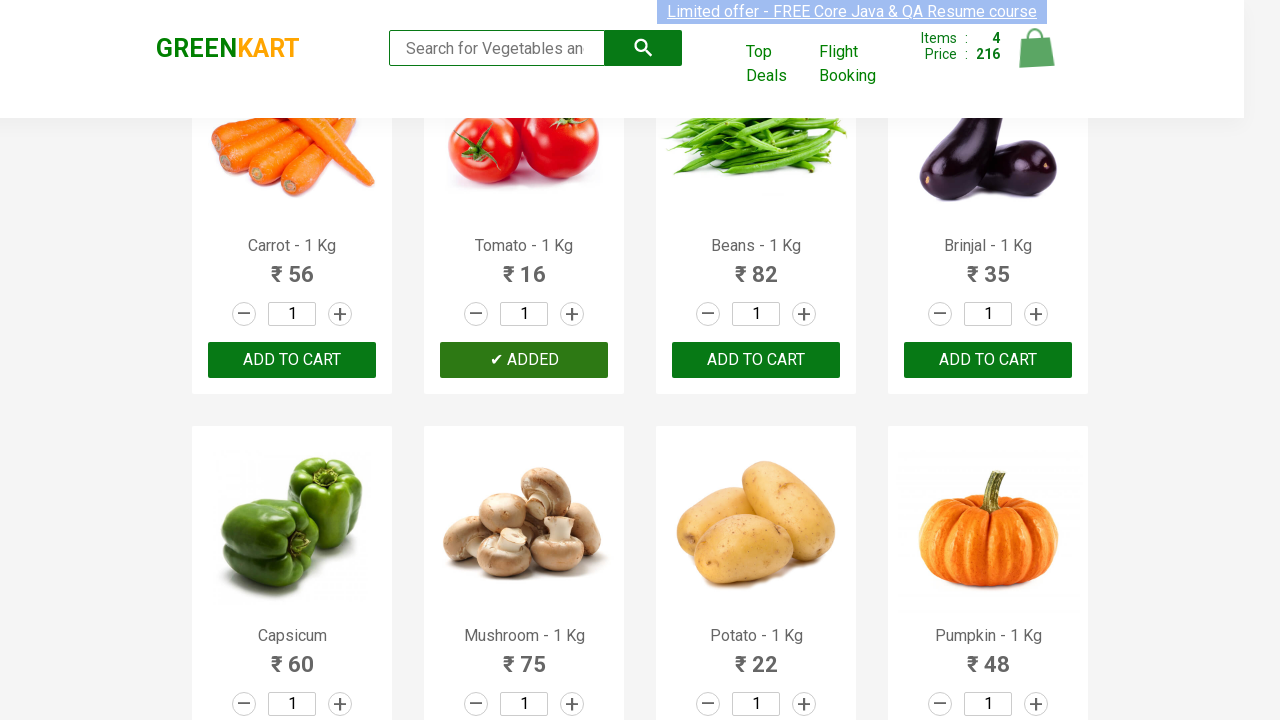

Item count increased to 4 of 4
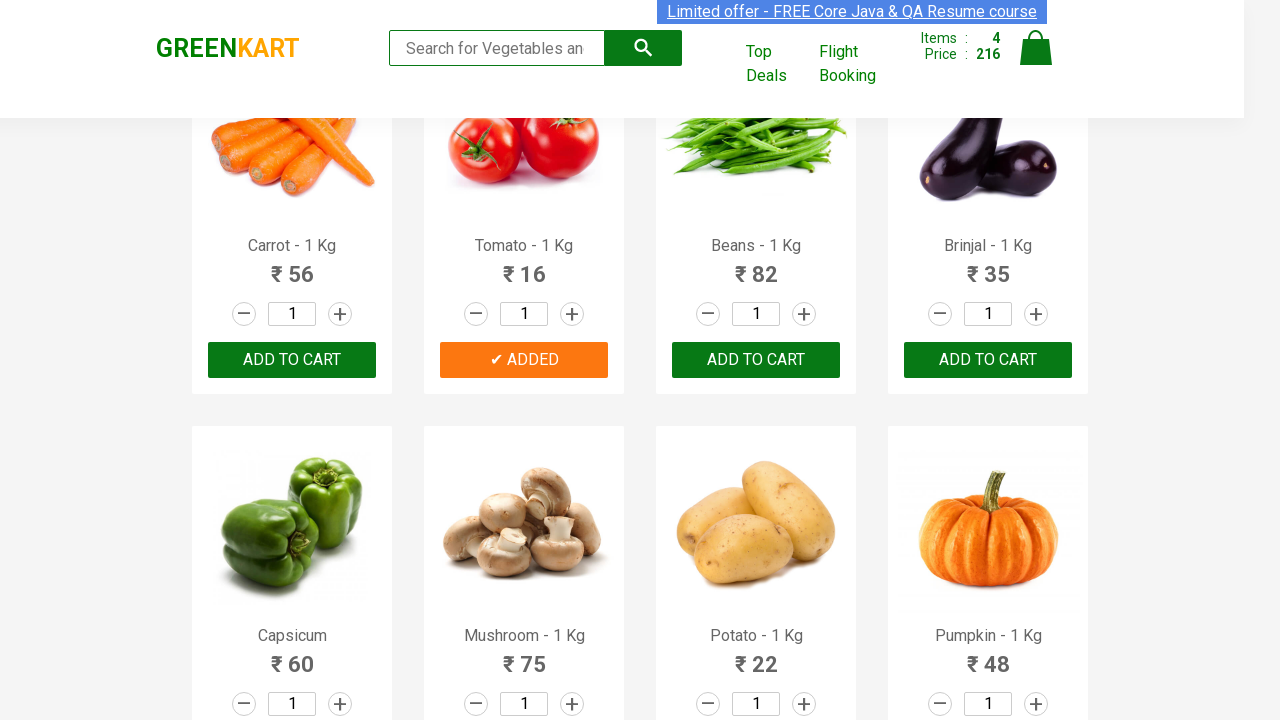

All 4 required items added to cart, loop completed
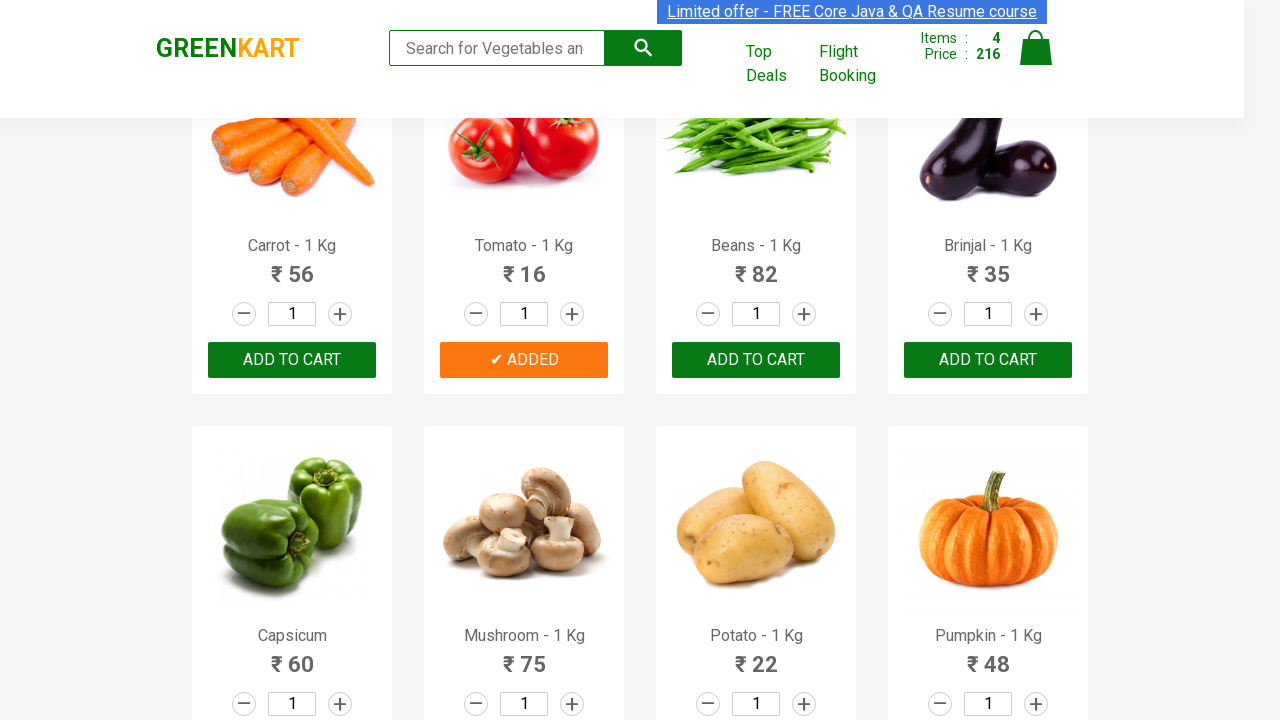

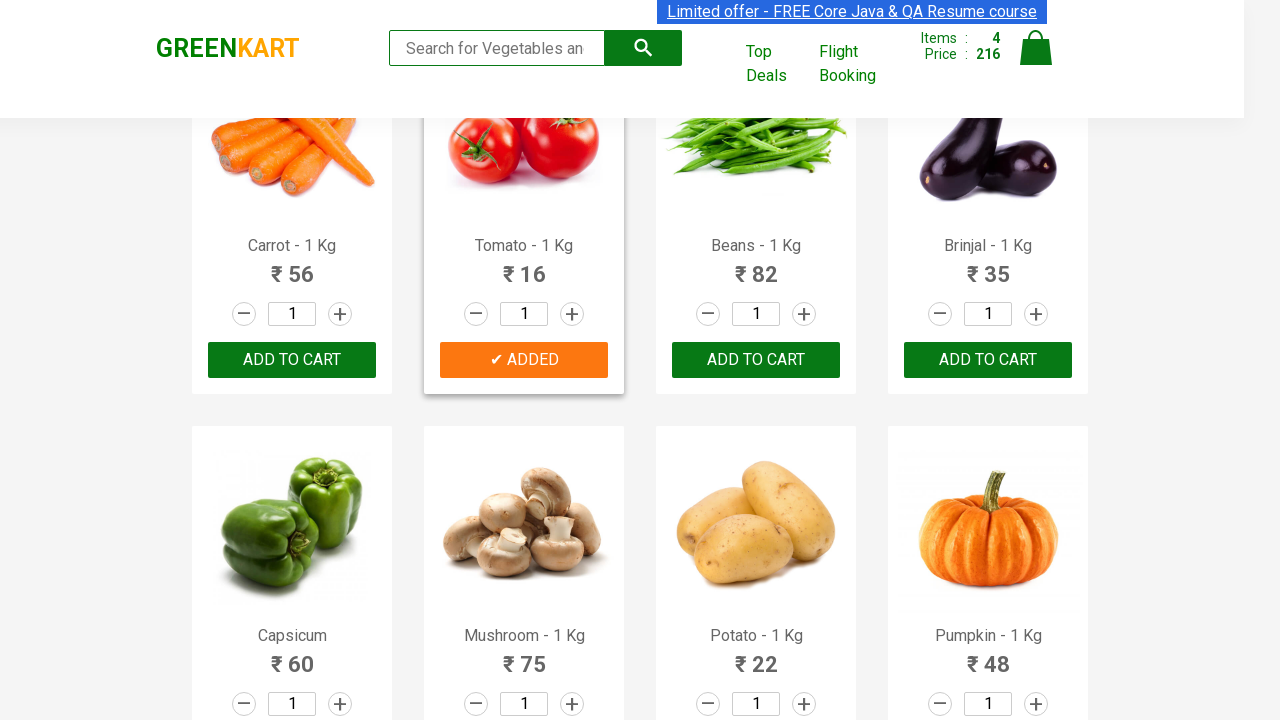